Tests form interaction by extracting a value from an element's attribute, calculating a mathematical result, filling in the answer, checking a checkbox, selecting a radio button, and submitting the form.

Starting URL: http://suninjuly.github.io/get_attribute.html

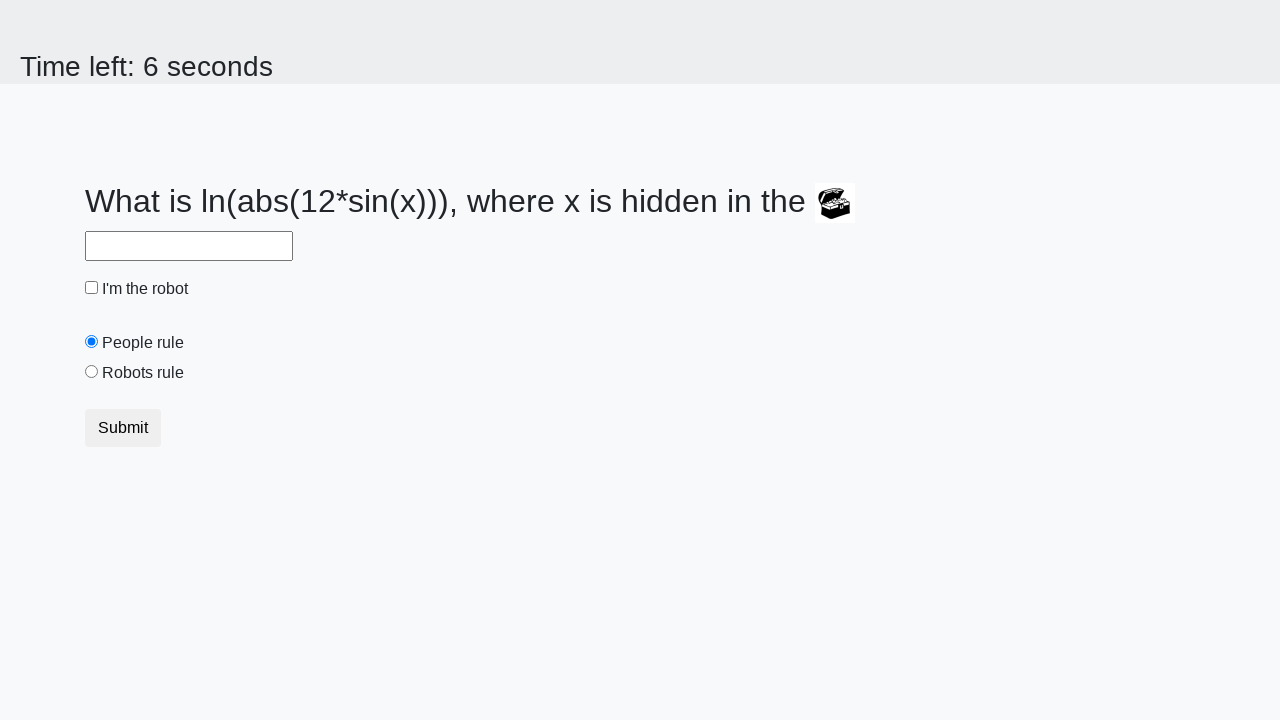

Located treasure element with ID 'treasure'
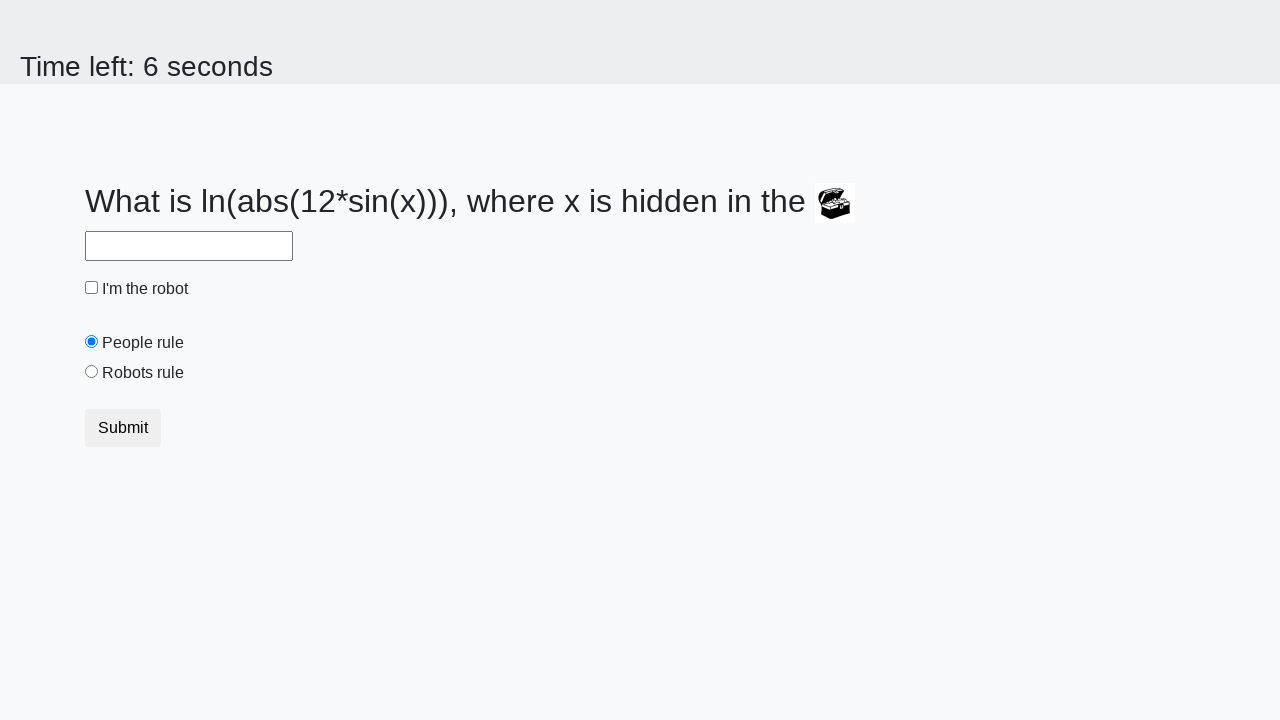

Extracted 'valuex' attribute value: 461
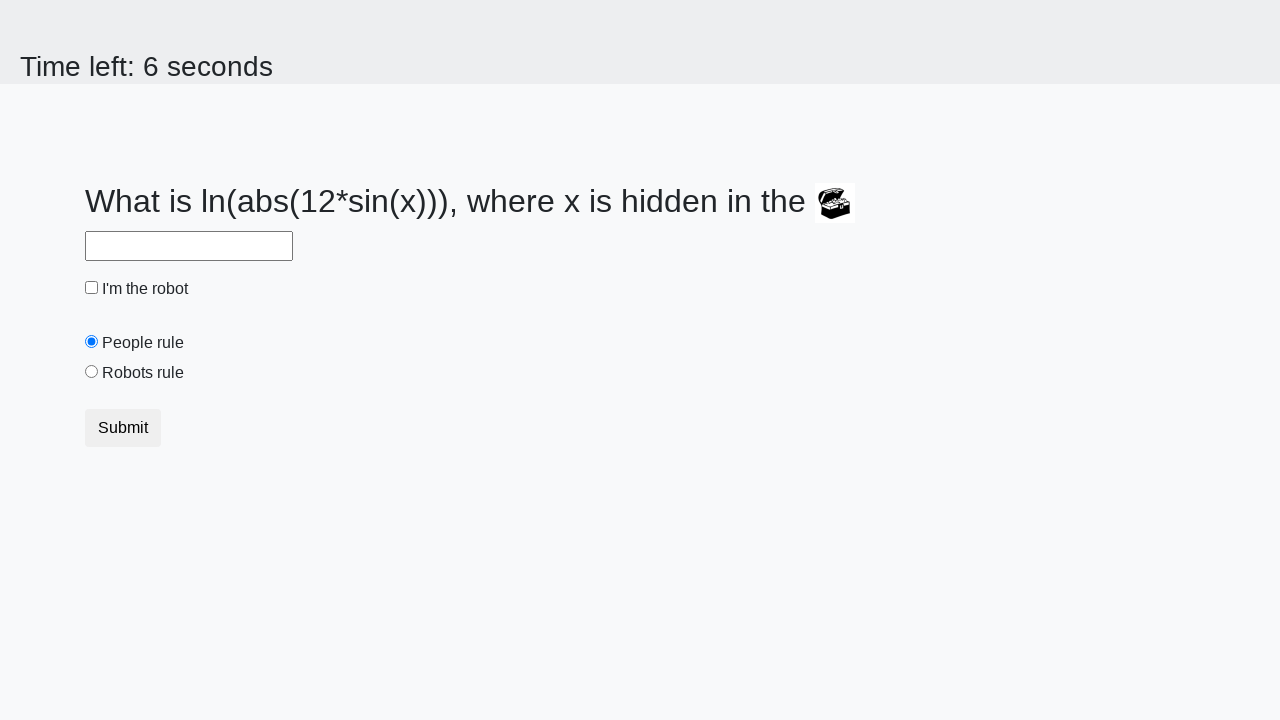

Calculated answer using math formula: 2.16624538046371
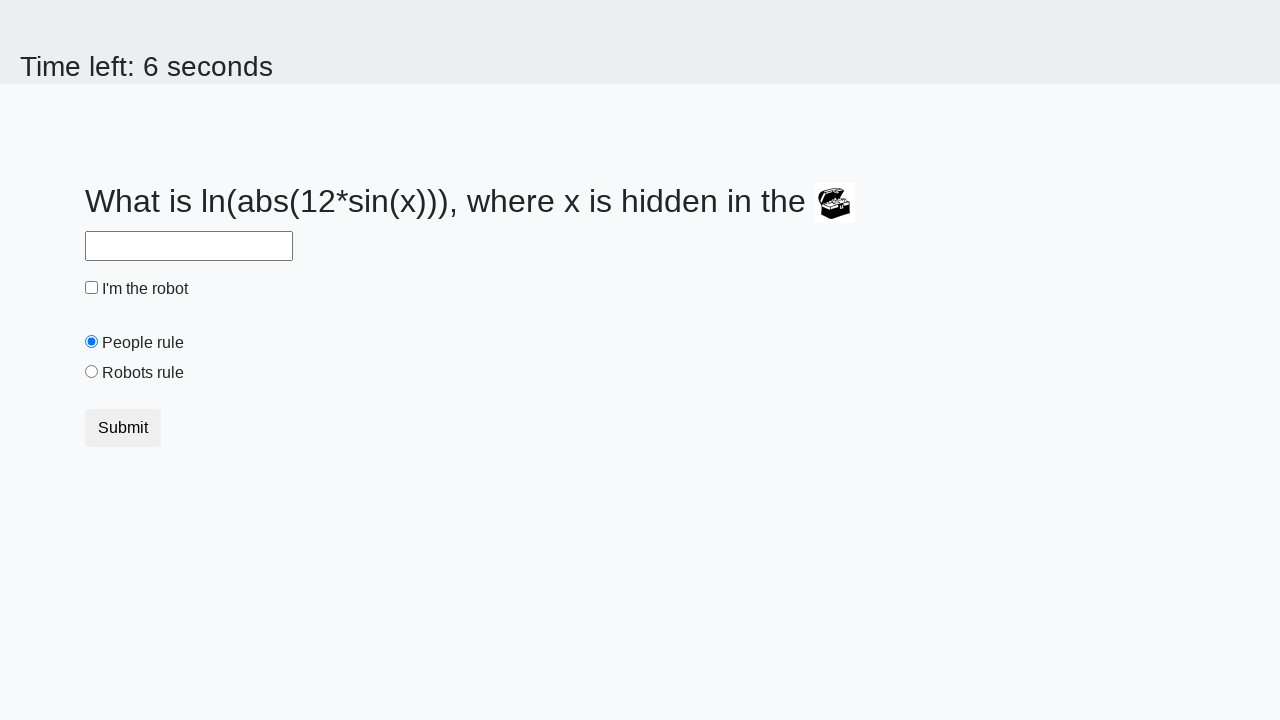

Filled answer field with calculated value: 2.16624538046371 on #answer
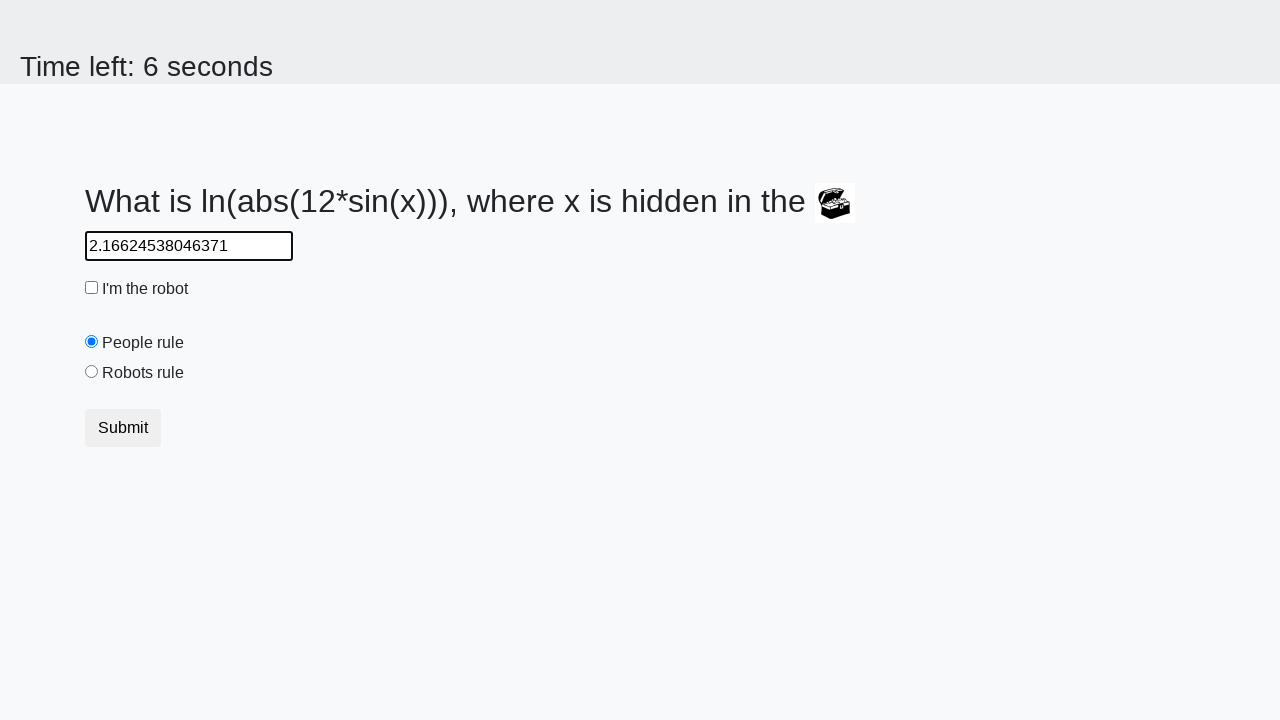

Checked the robot checkbox at (92, 288) on #robotCheckbox
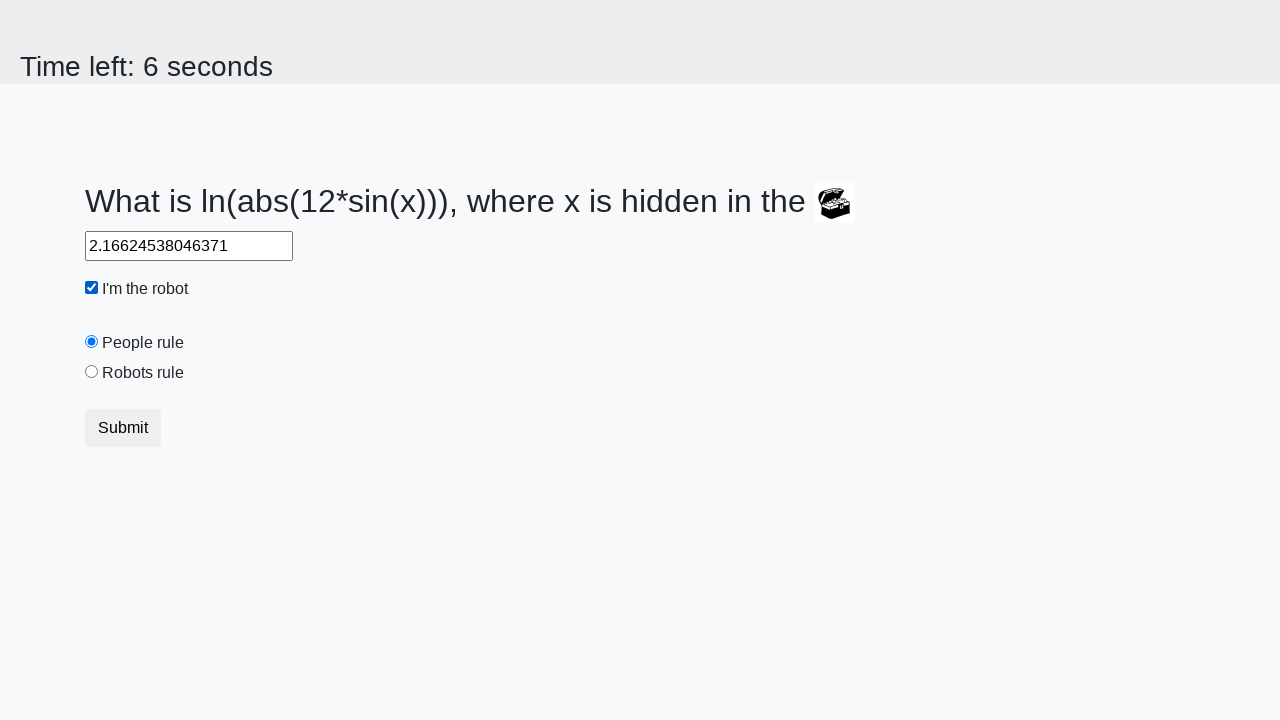

Selected the 'robots rule' radio button at (92, 372) on #robotsRule
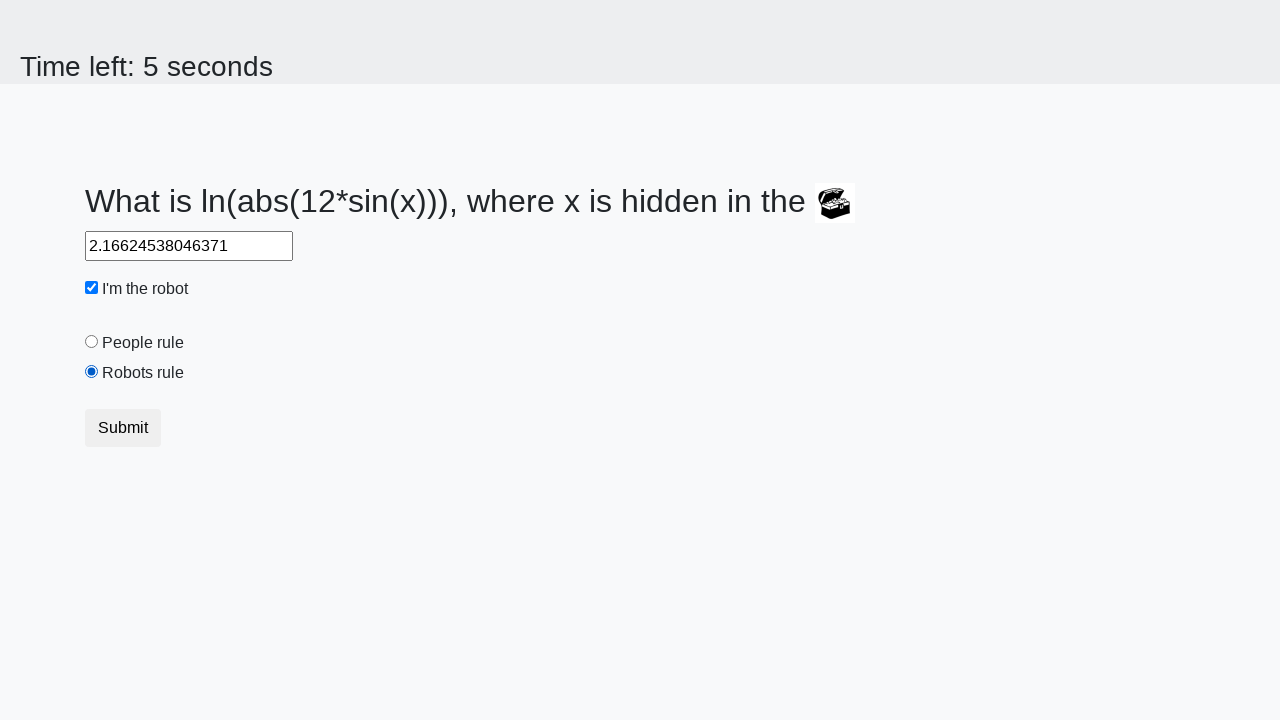

Clicked the submit button to complete form submission at (123, 428) on .btn
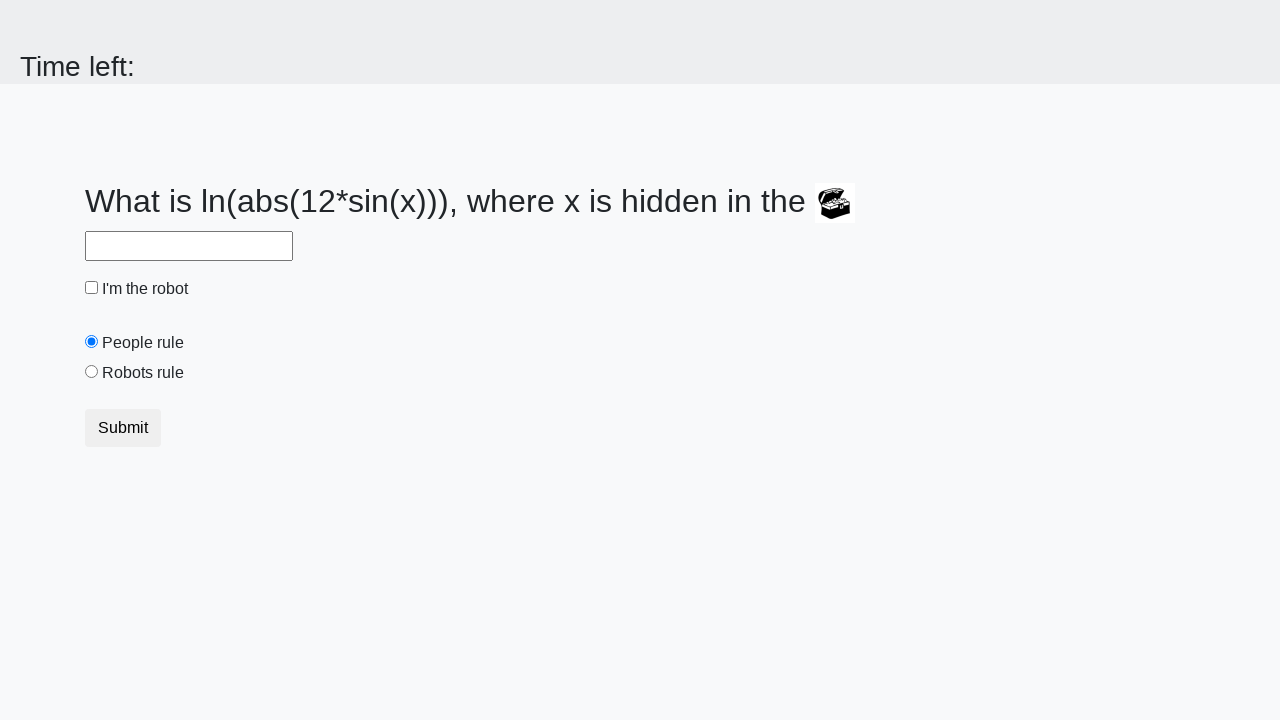

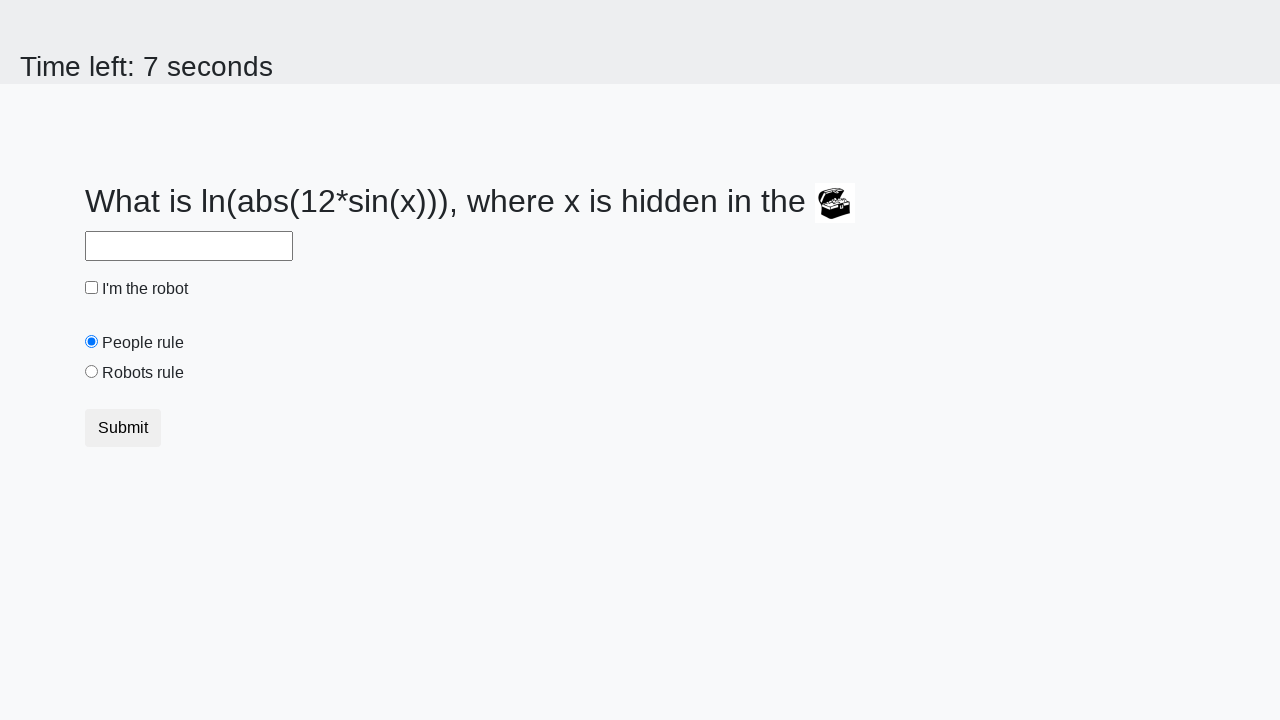